Tests that the course outline section contains more than 10 items and verifies the first item text

Starting URL: https://www.training360.com/tesztautomatizalas-selenium-webdriverrel-pythonban-tanfolyam-swd-python

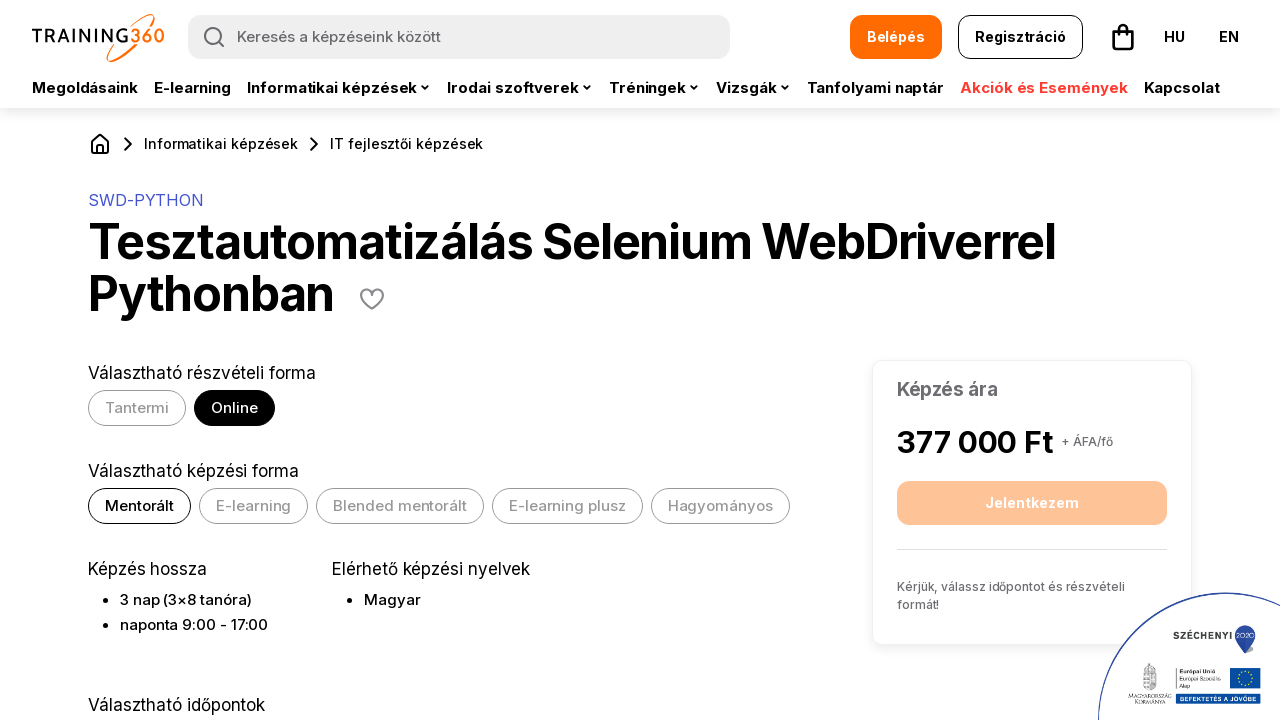

Waited for course outline items to load
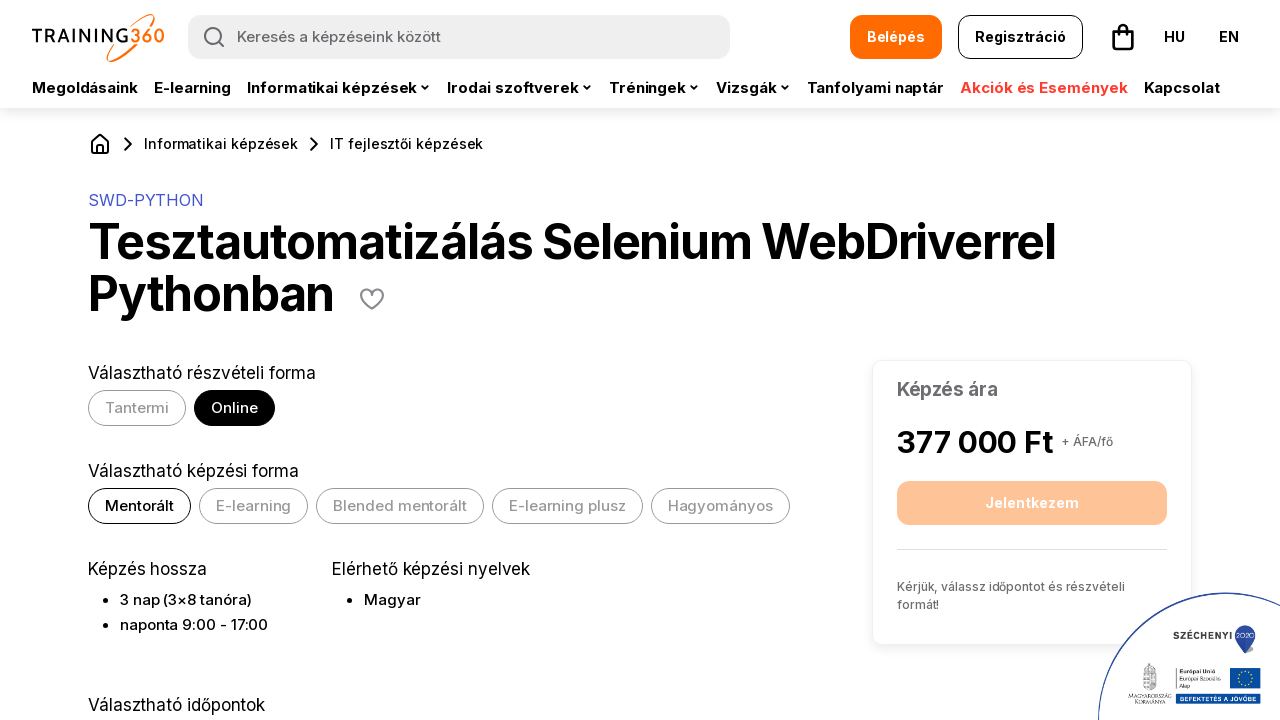

Retrieved all outline list items
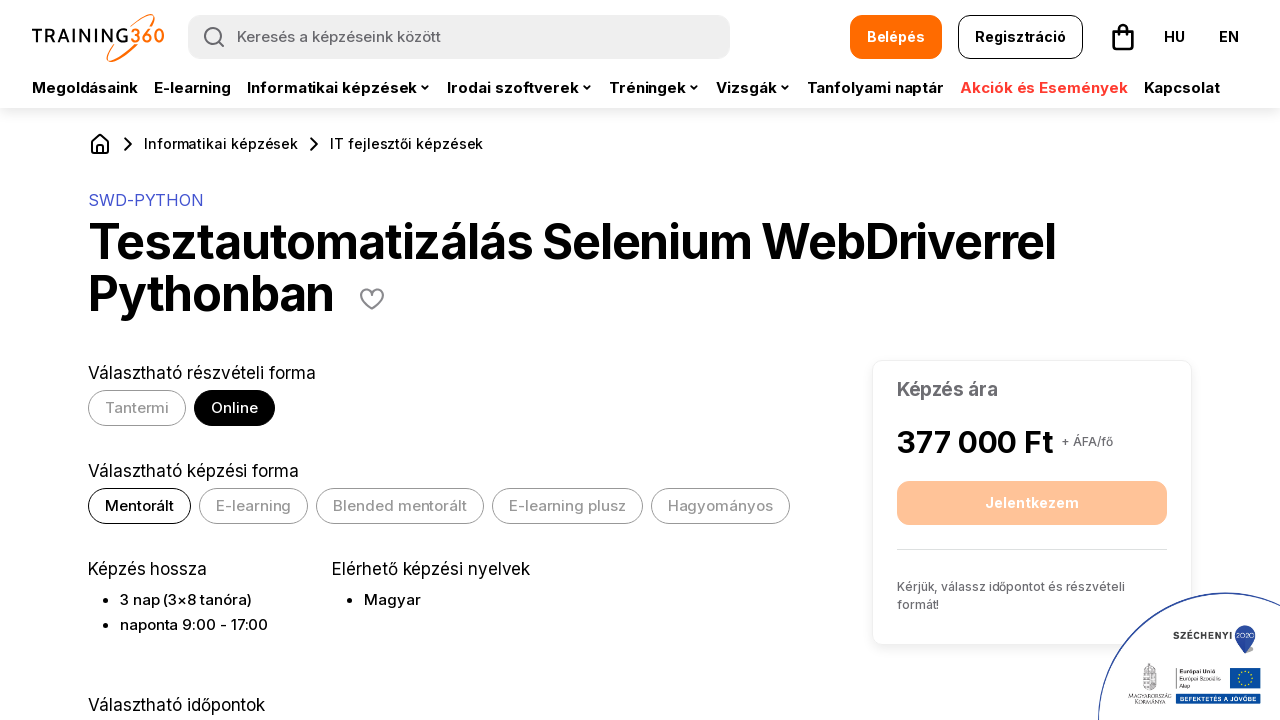

Verified course outline contains 45 items (more than 10)
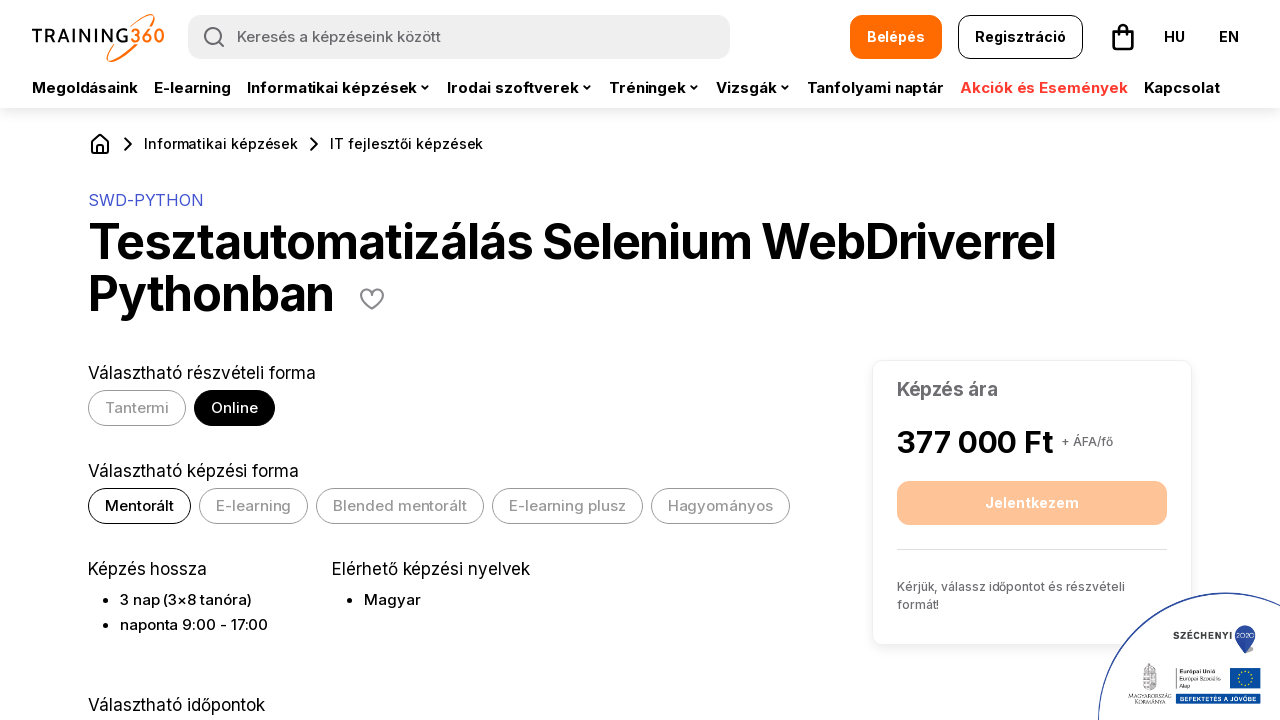

Retrieved first outline item text: 'Webes alkalmazások felépítése'
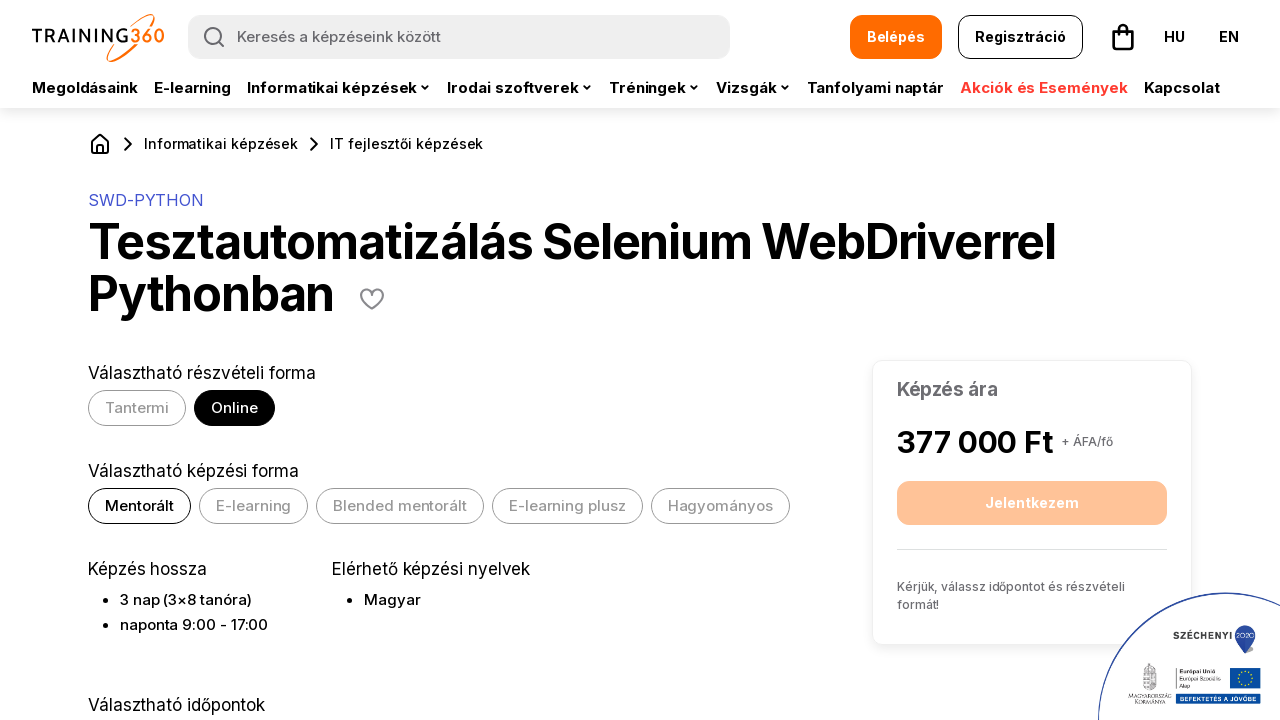

Verified first outline item text matches expected value 'Webes alkalmazások felépítése'
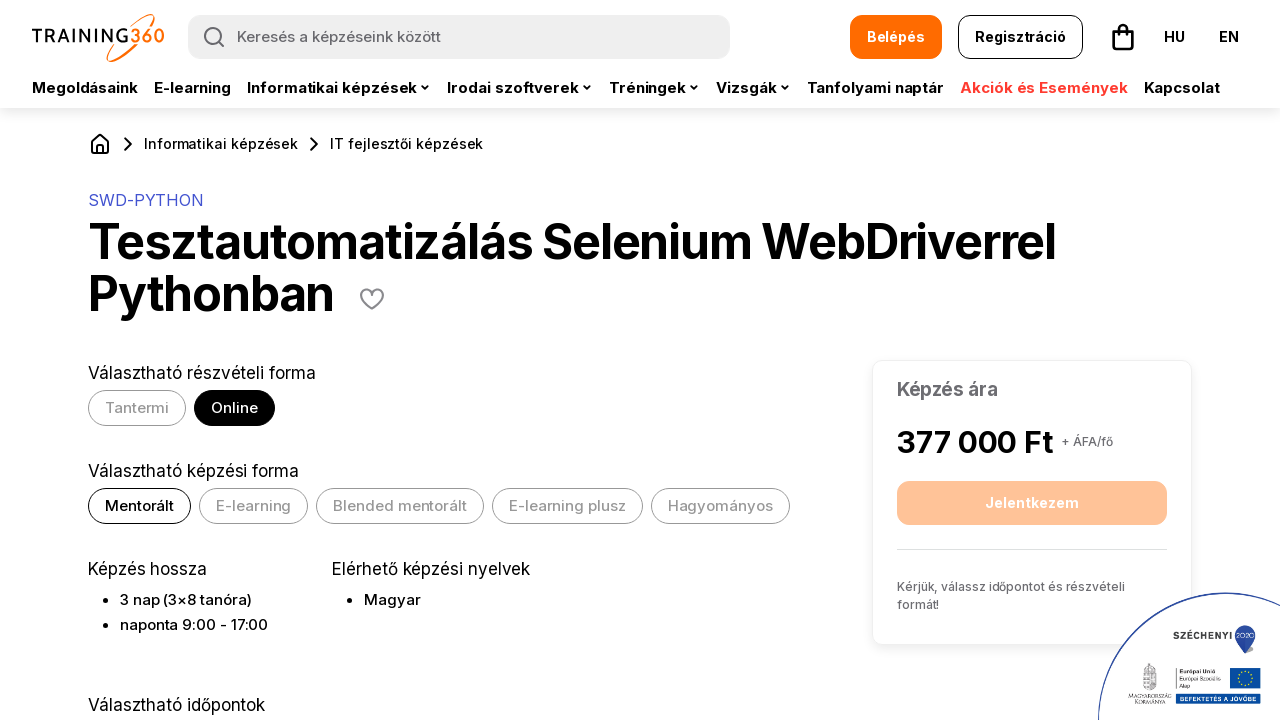

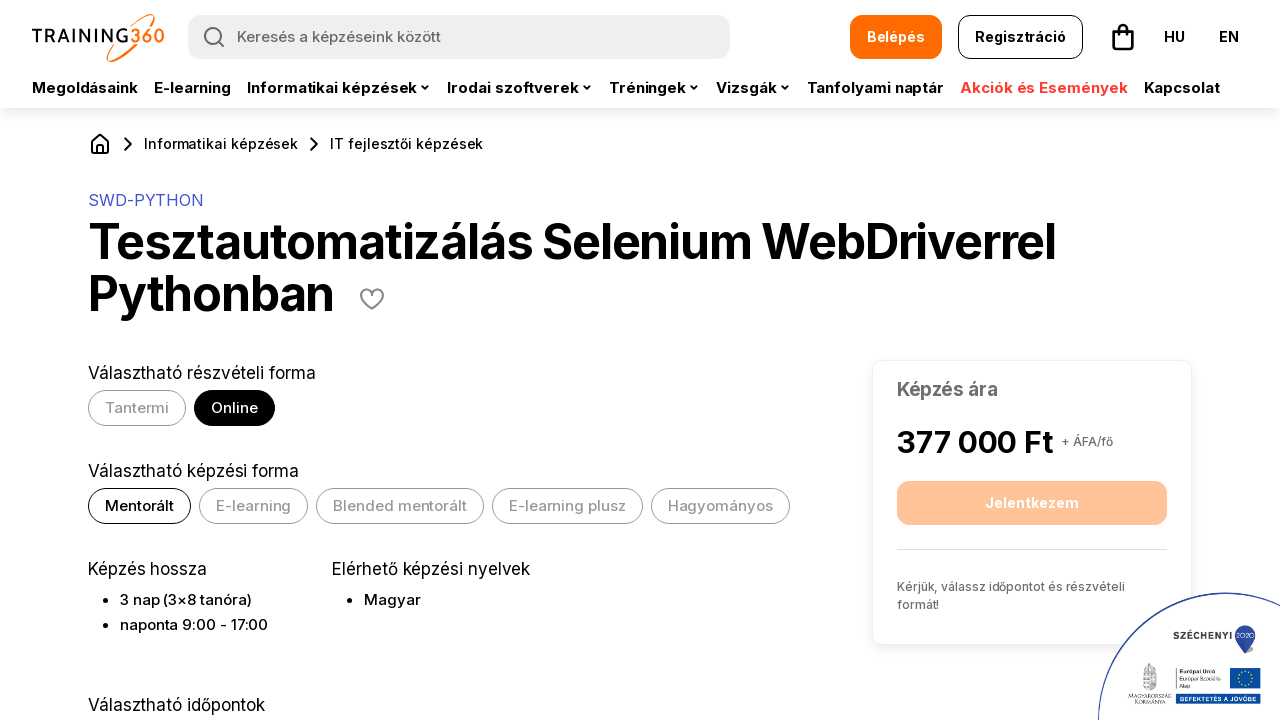